Tests the passenger count increment functionality by clicking on the passenger info dropdown and then clicking the increment button for children multiple times

Starting URL: https://rahulshettyacademy.com/dropdownsPractise/

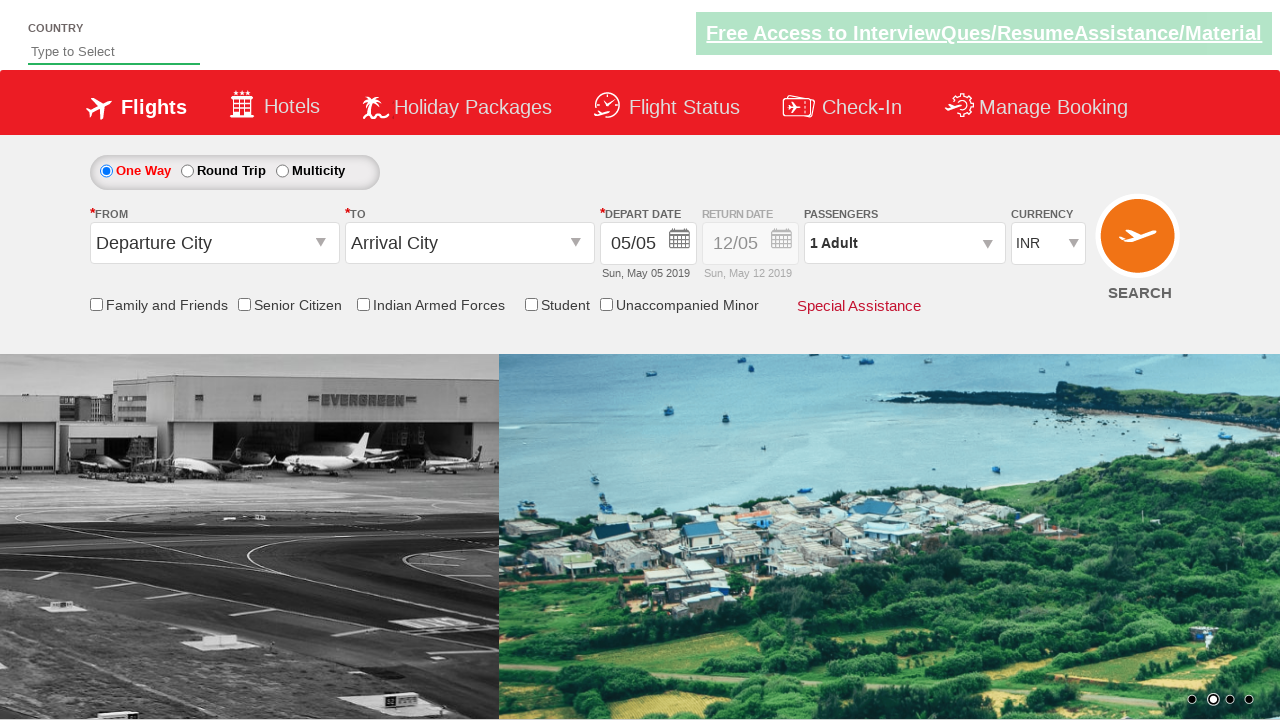

Clicked on passenger info dropdown to open it at (904, 243) on #divpaxinfo
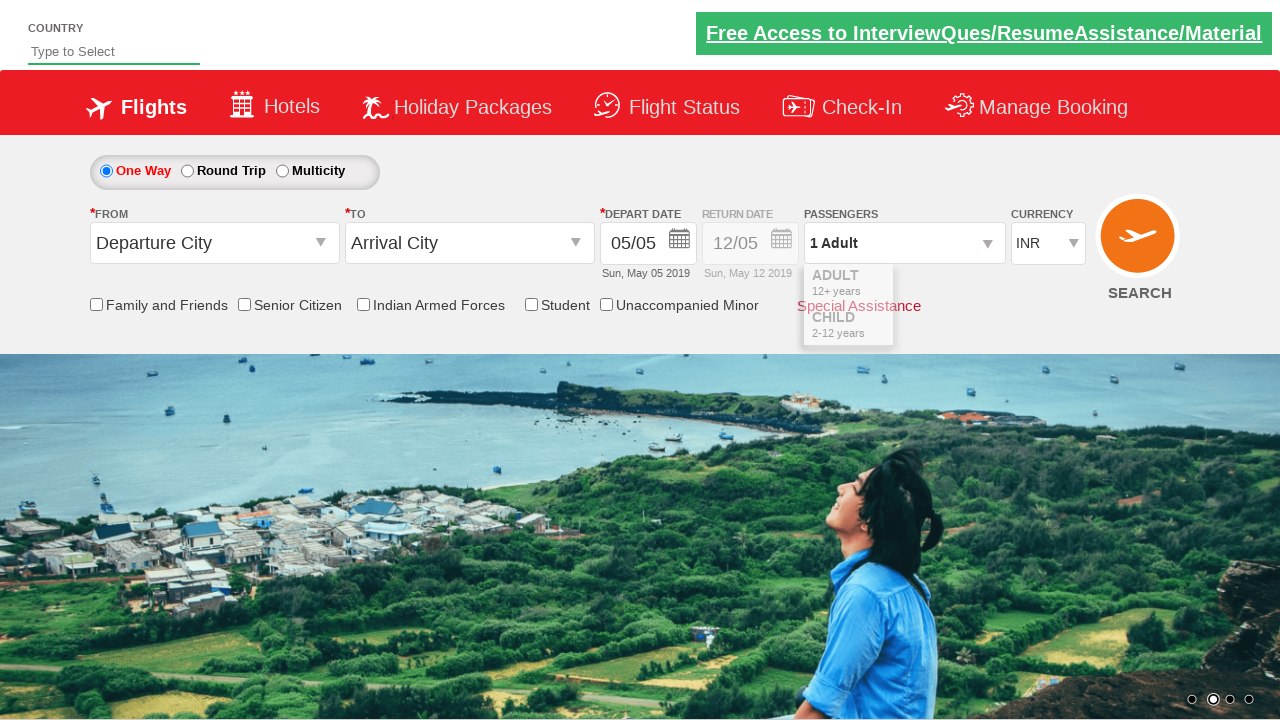

Waited 500ms before clicking increment button
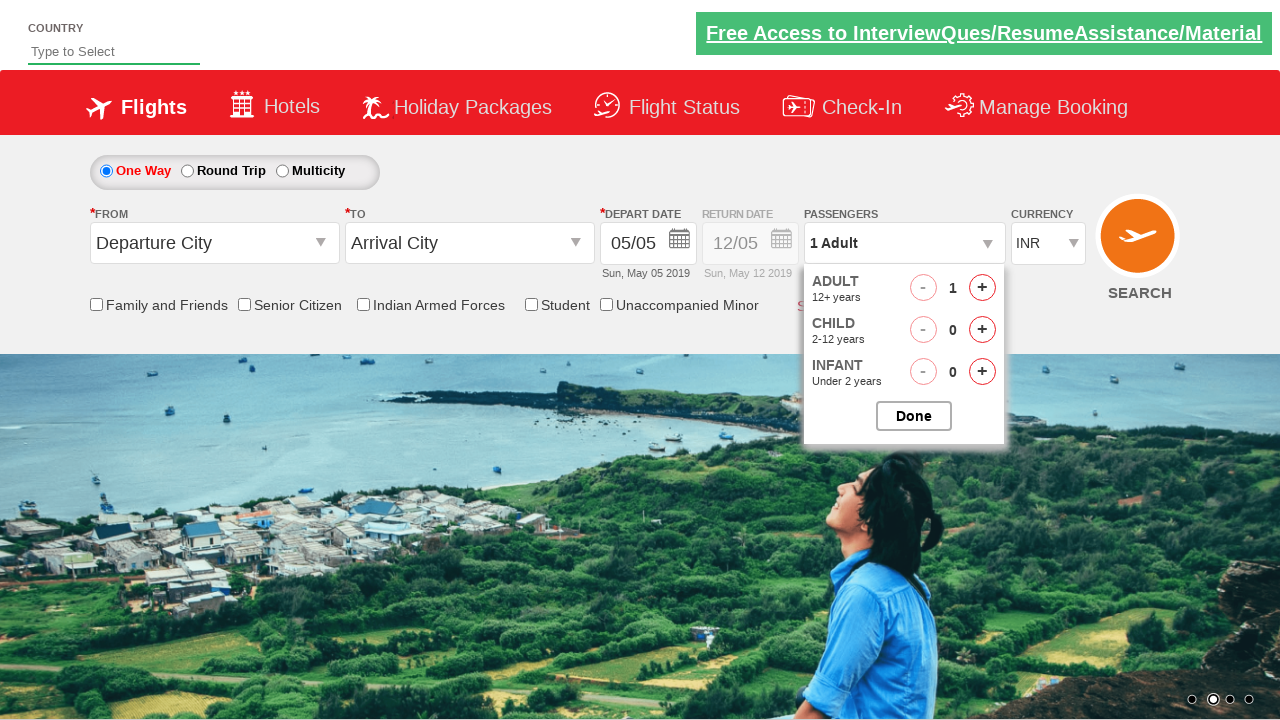

Clicked children increment button (iteration 1 of 4) at (982, 330) on #hrefIncChd
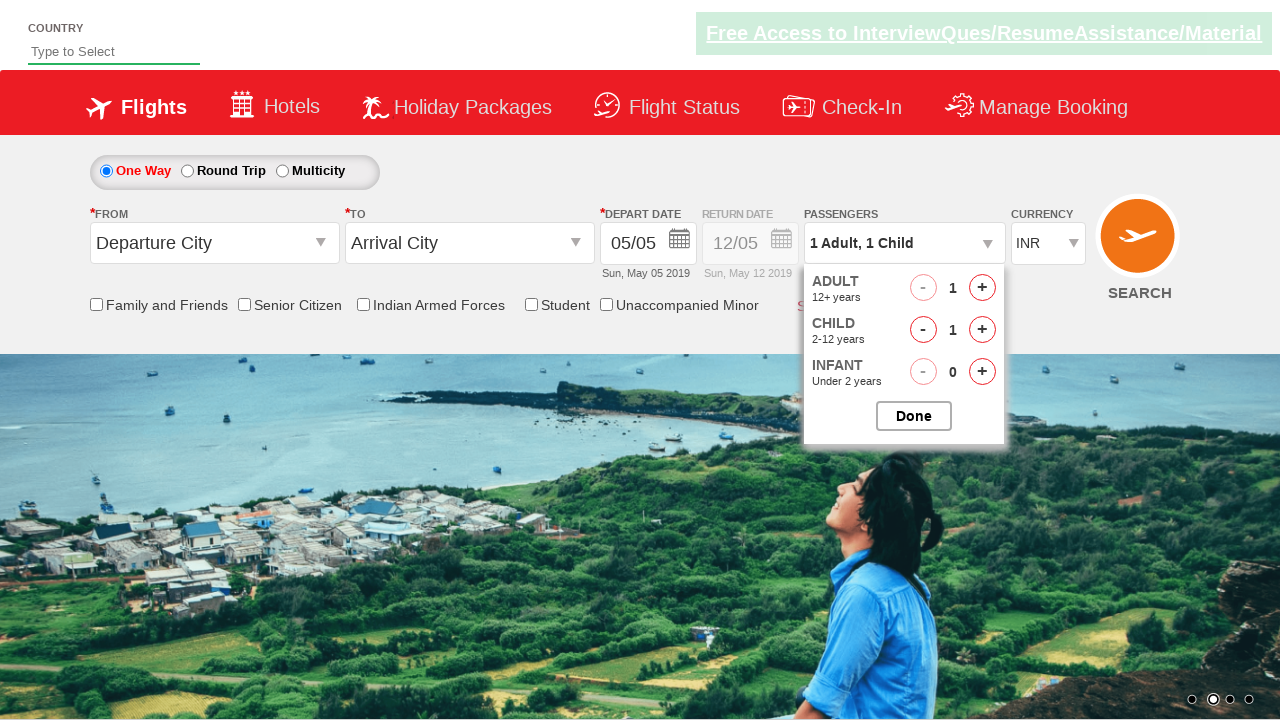

Waited 500ms before clicking increment button
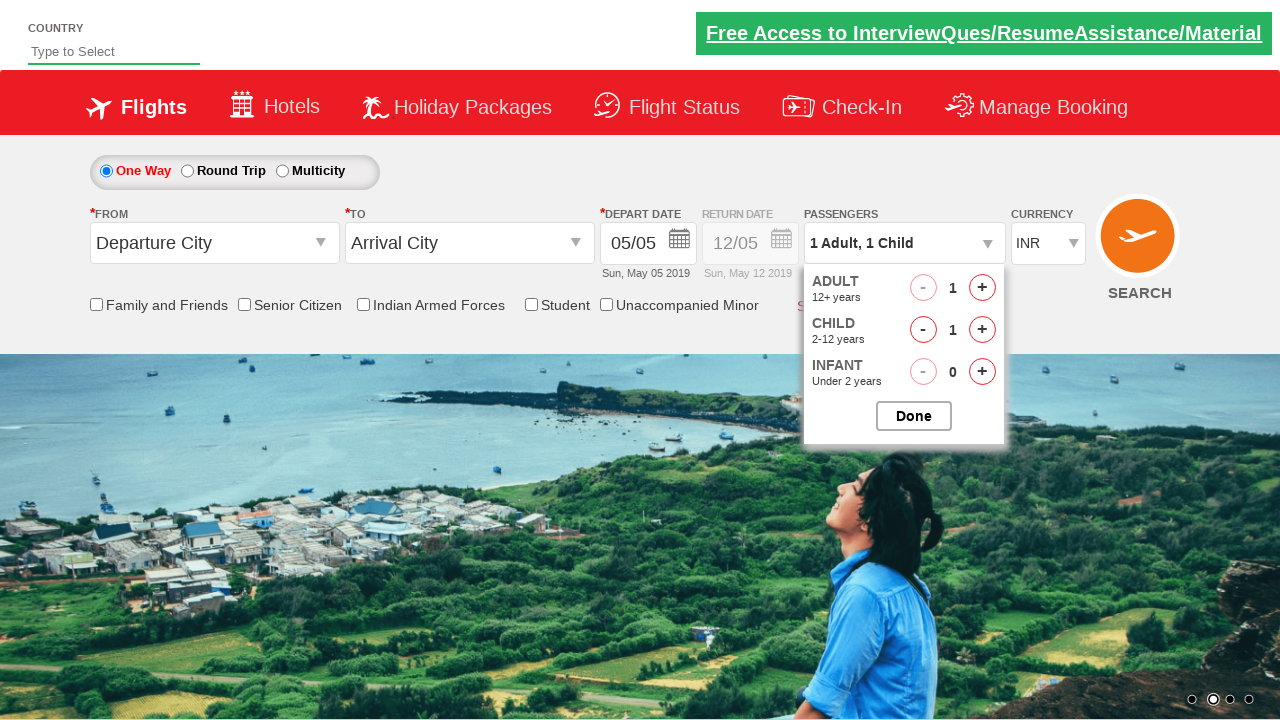

Clicked children increment button (iteration 2 of 4) at (982, 330) on #hrefIncChd
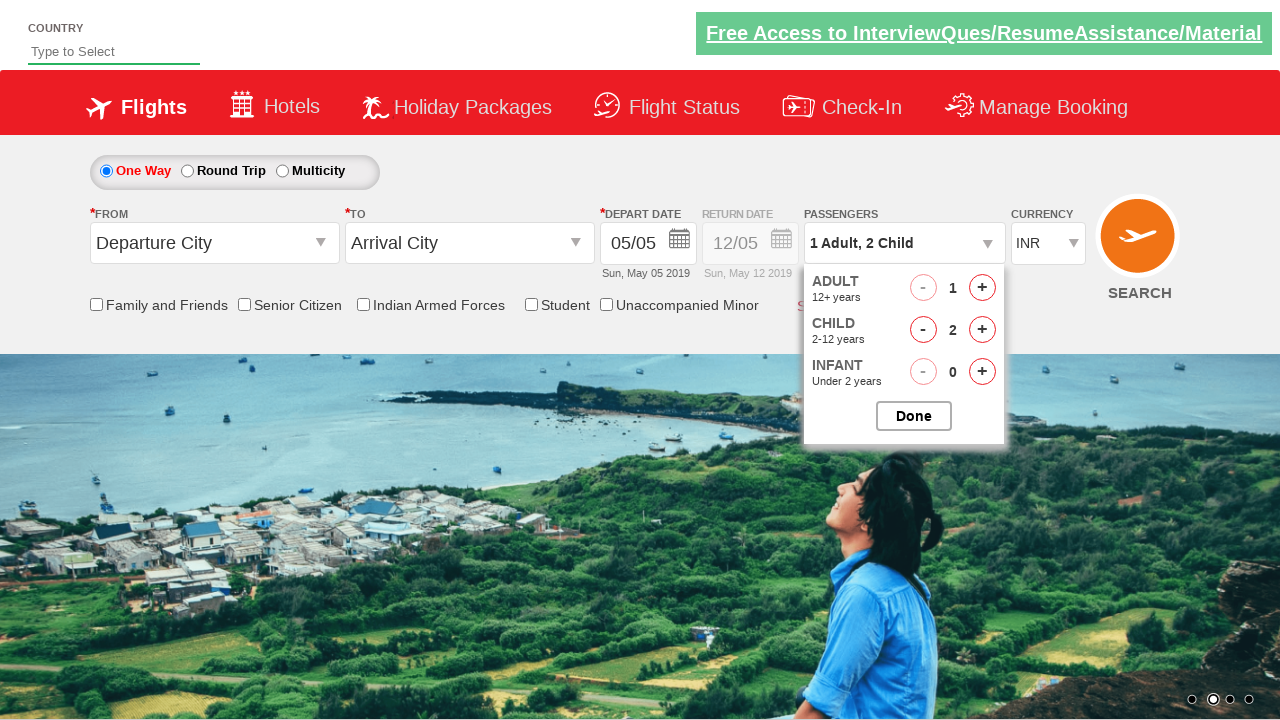

Waited 500ms before clicking increment button
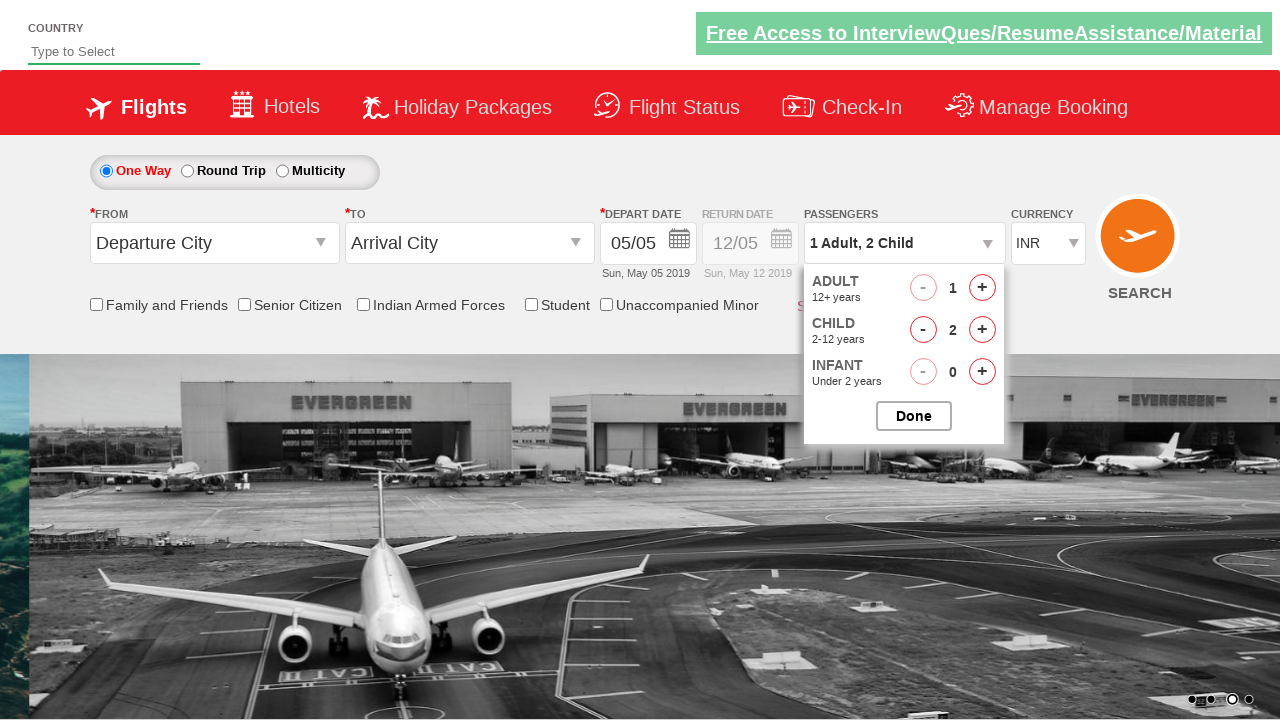

Clicked children increment button (iteration 3 of 4) at (982, 330) on #hrefIncChd
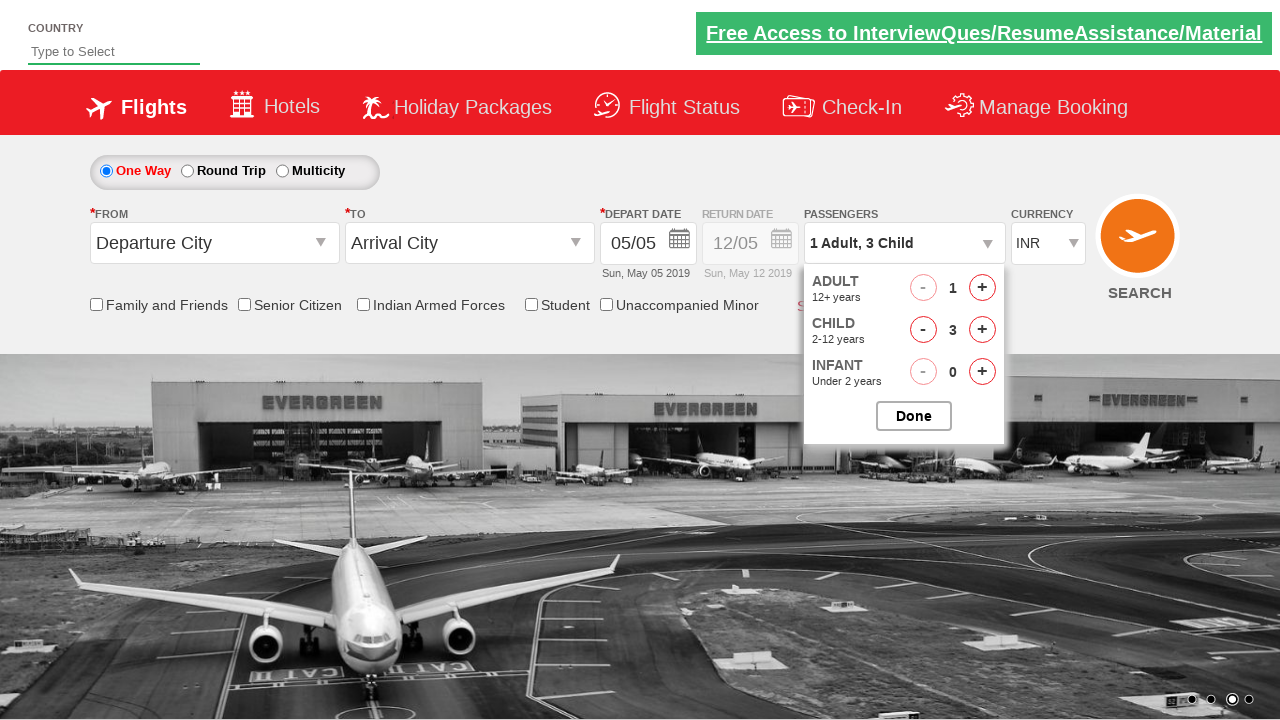

Waited 500ms before clicking increment button
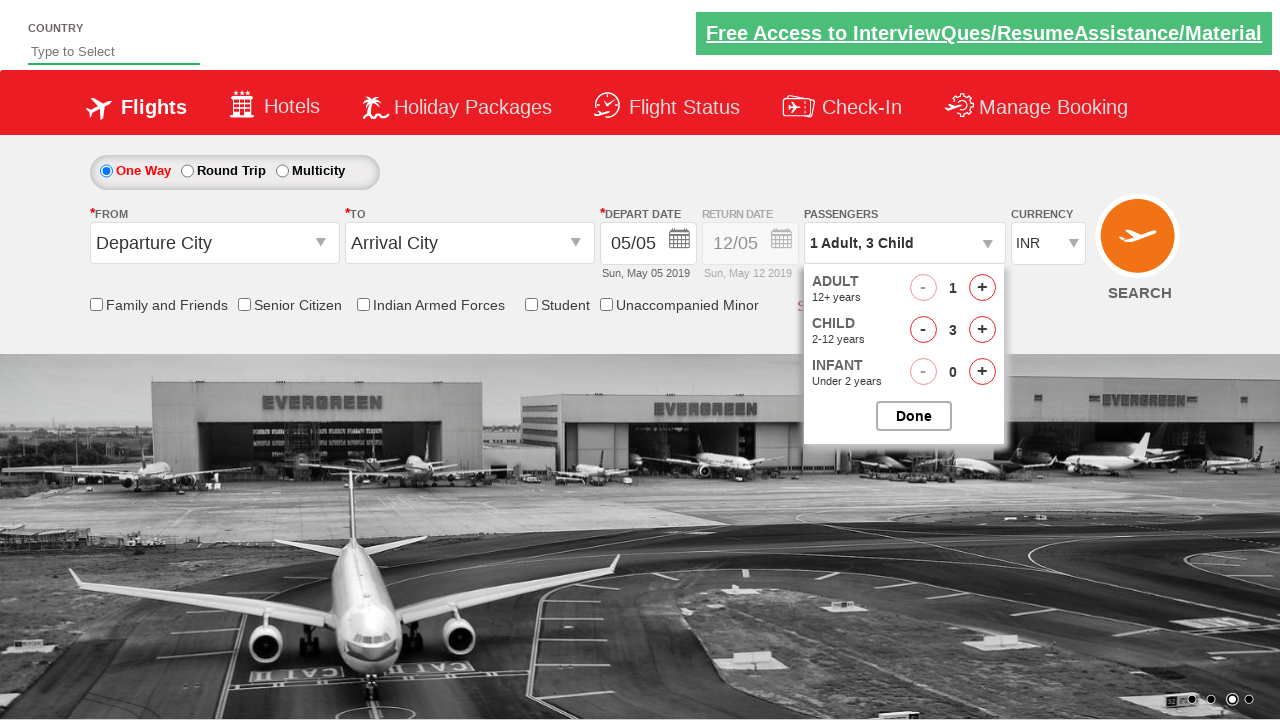

Clicked children increment button (iteration 4 of 4) at (982, 330) on #hrefIncChd
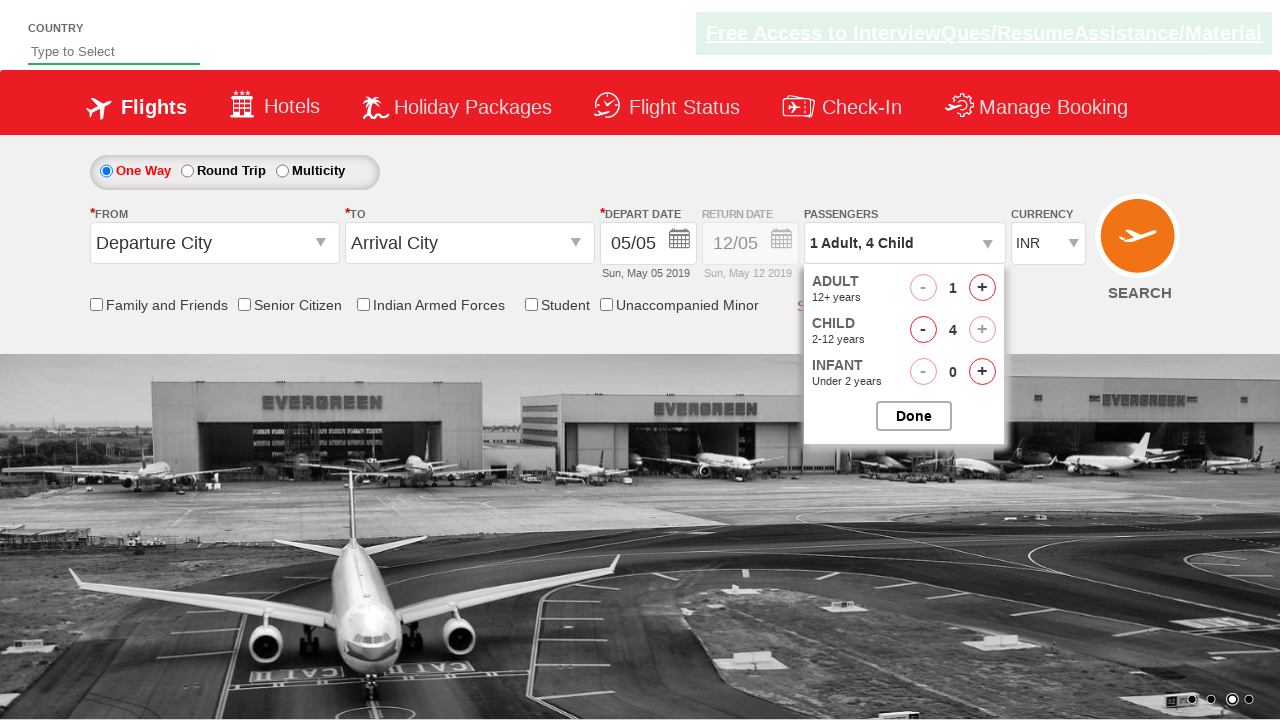

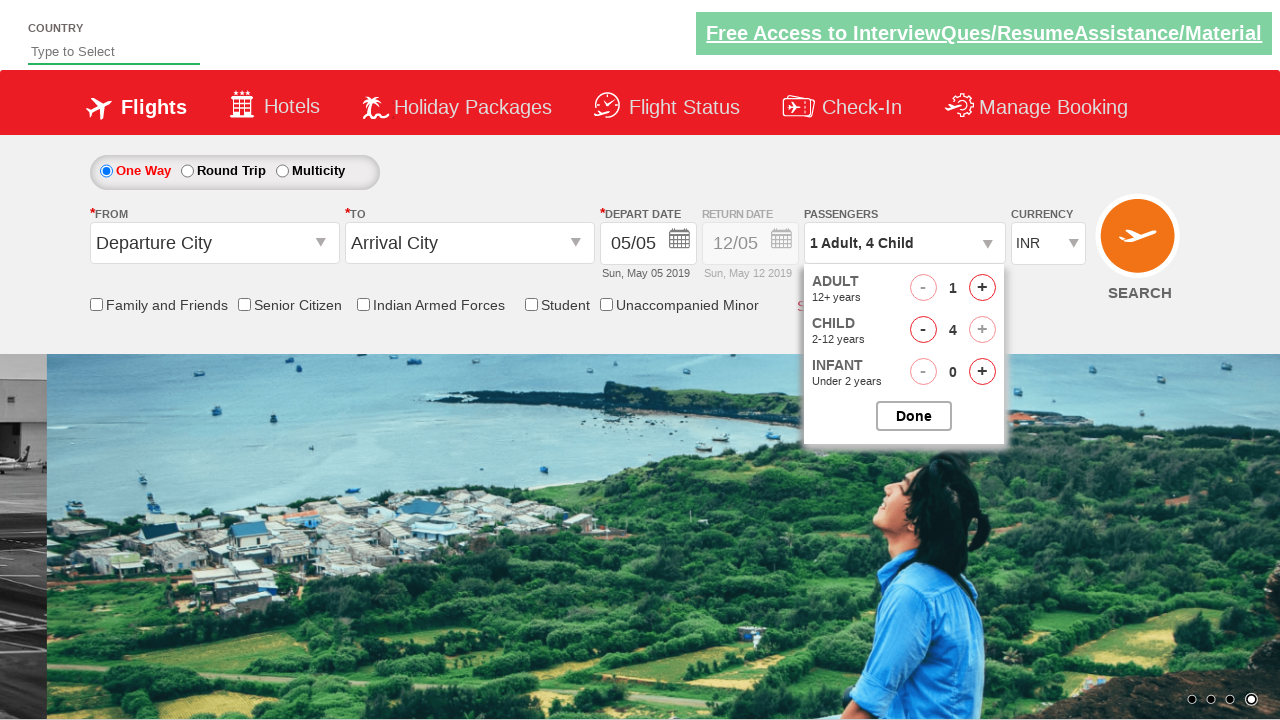